Tests drag and drop using click-and-hold approach by holding the source element and moving it to the target element within an iframe.

Starting URL: https://jqueryui.com/droppable/

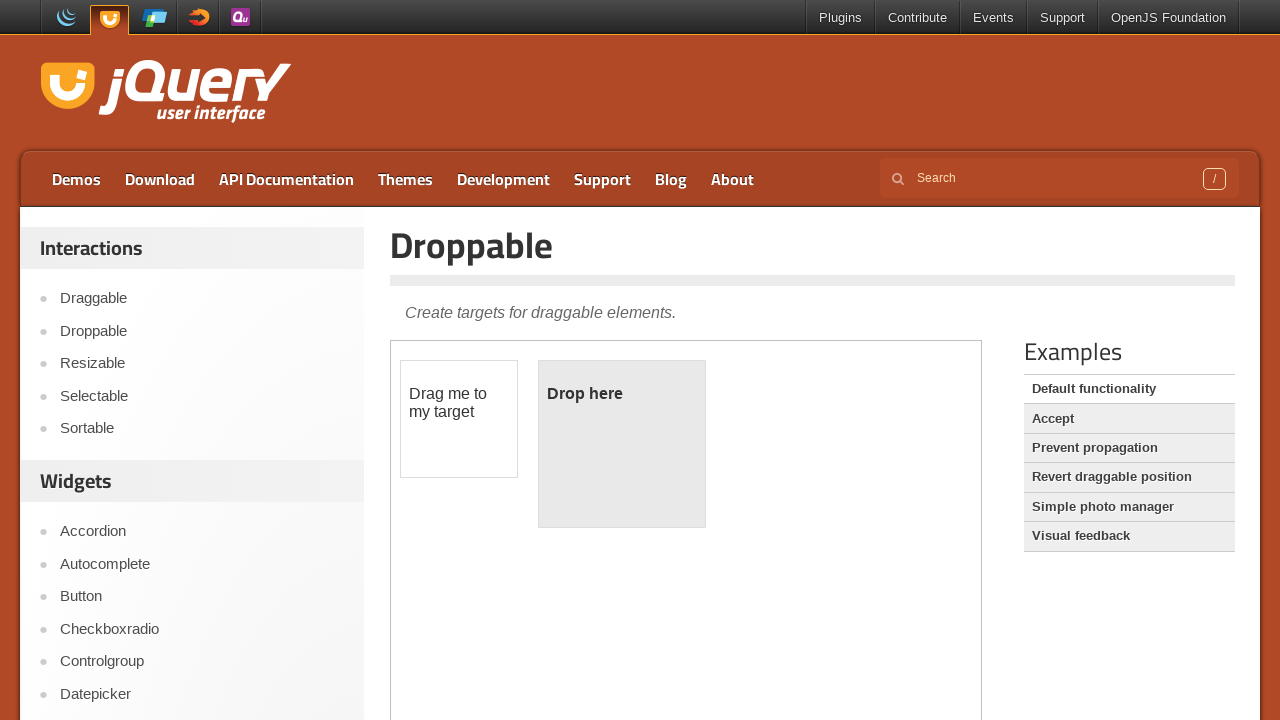

Located the demo iframe containing drag and drop elements
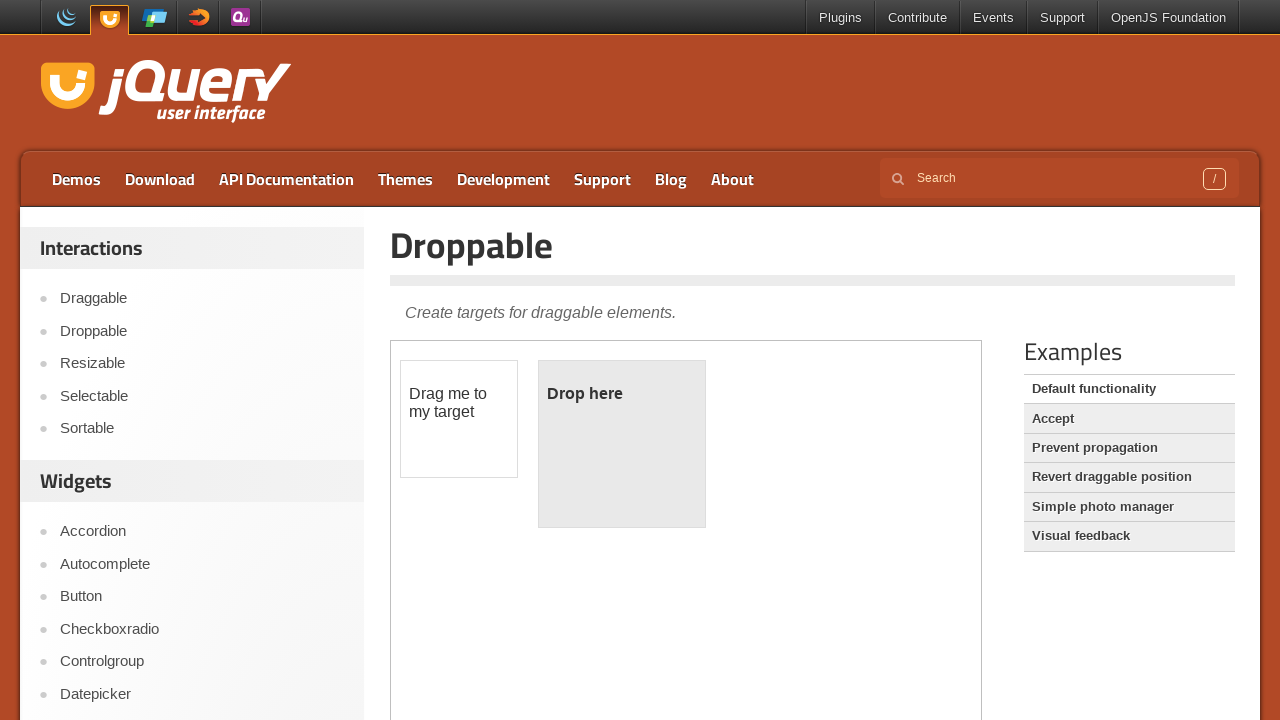

Located the draggable source element
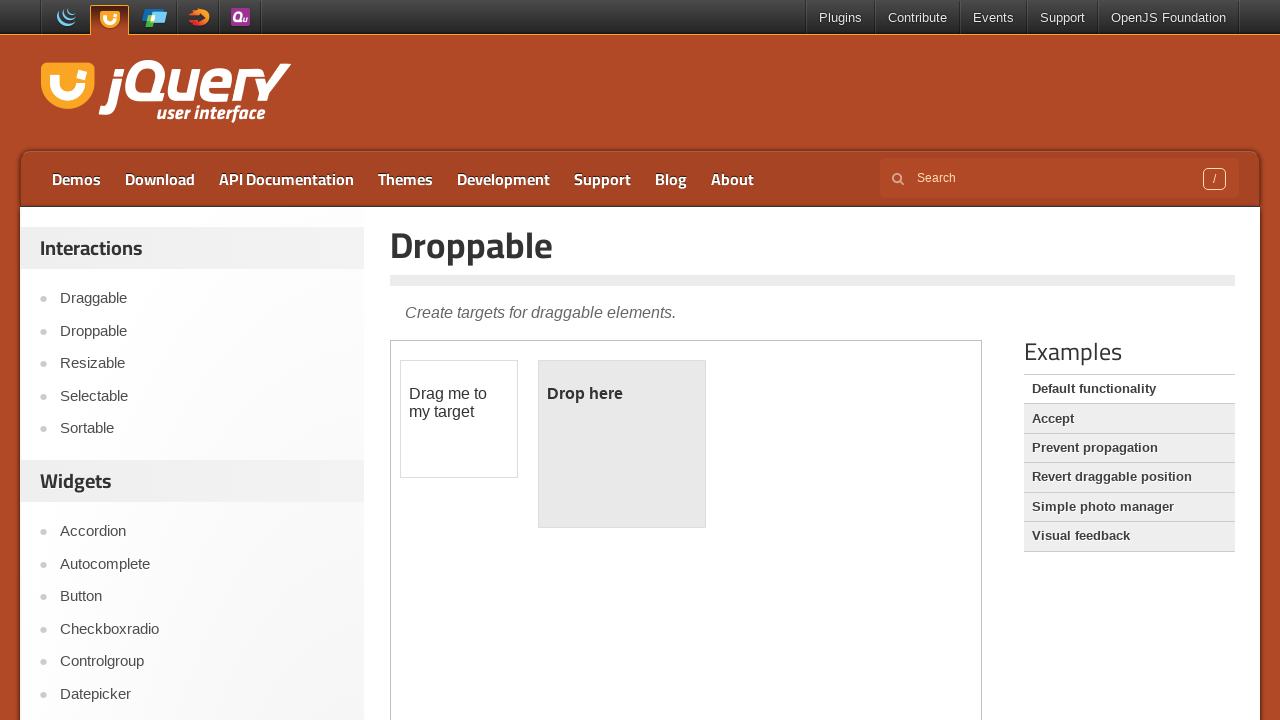

Located the droppable target element
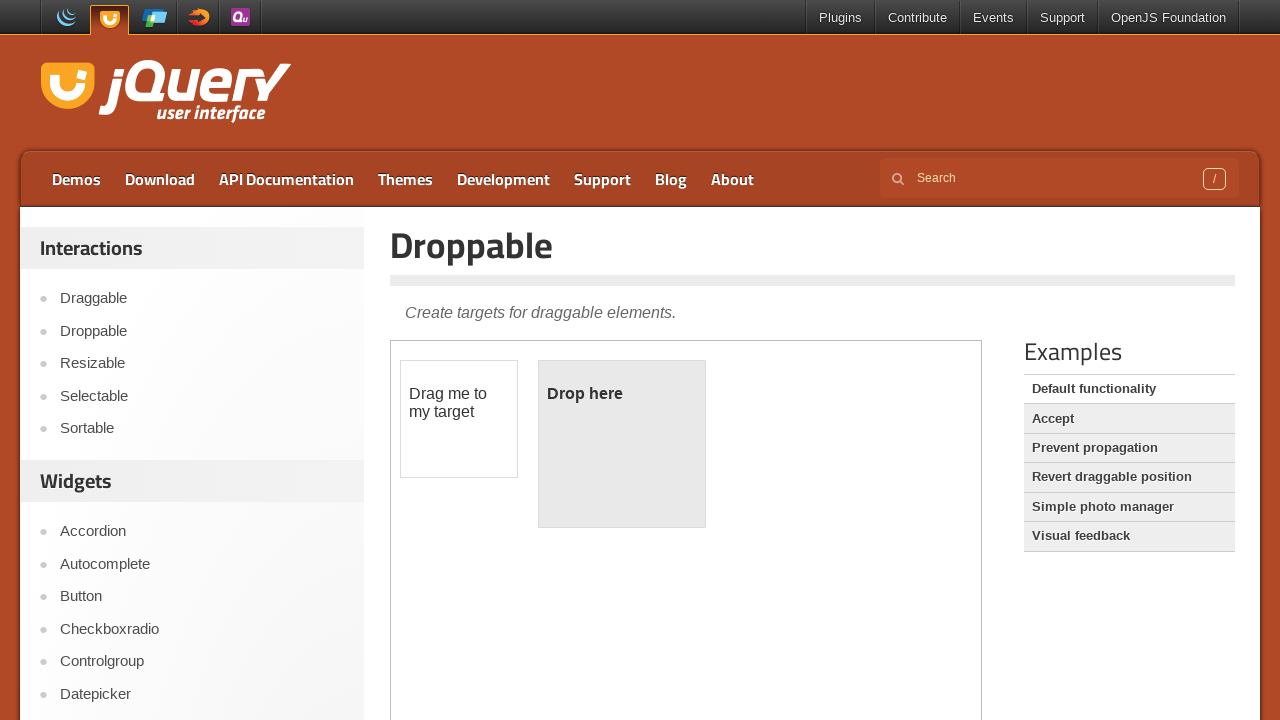

Dragged the source element to the target element using click-and-hold at (622, 444)
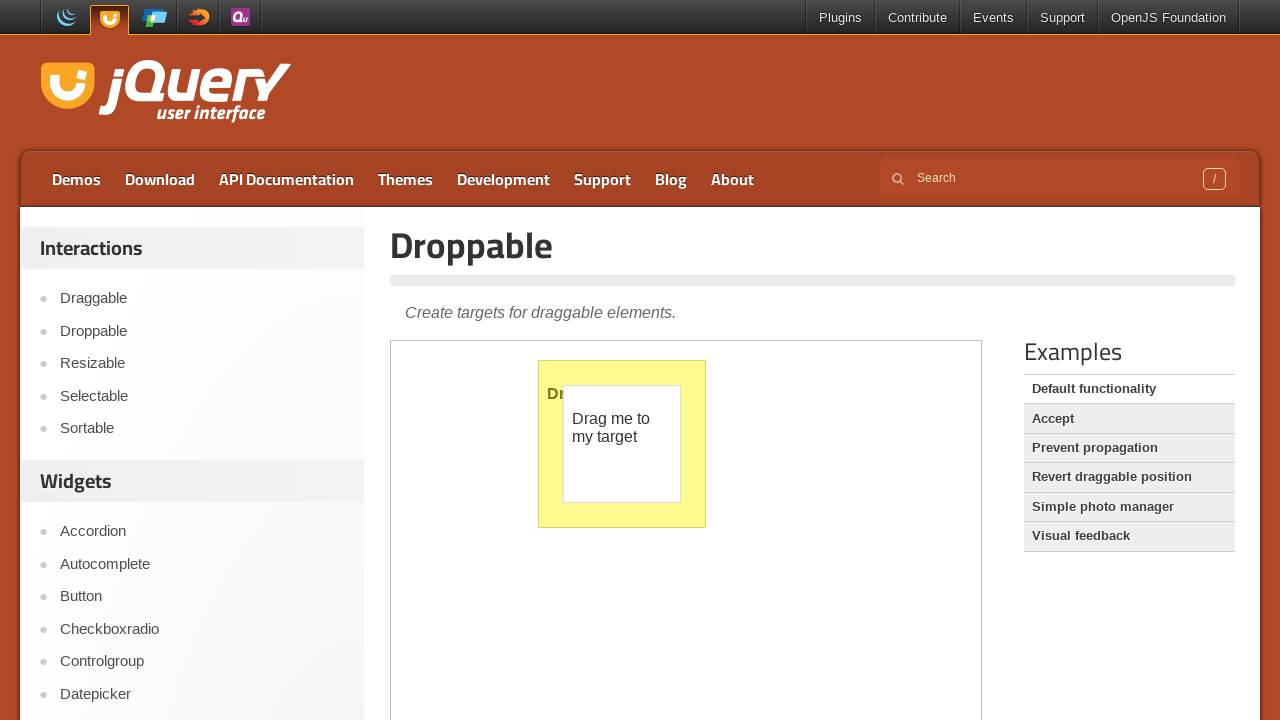

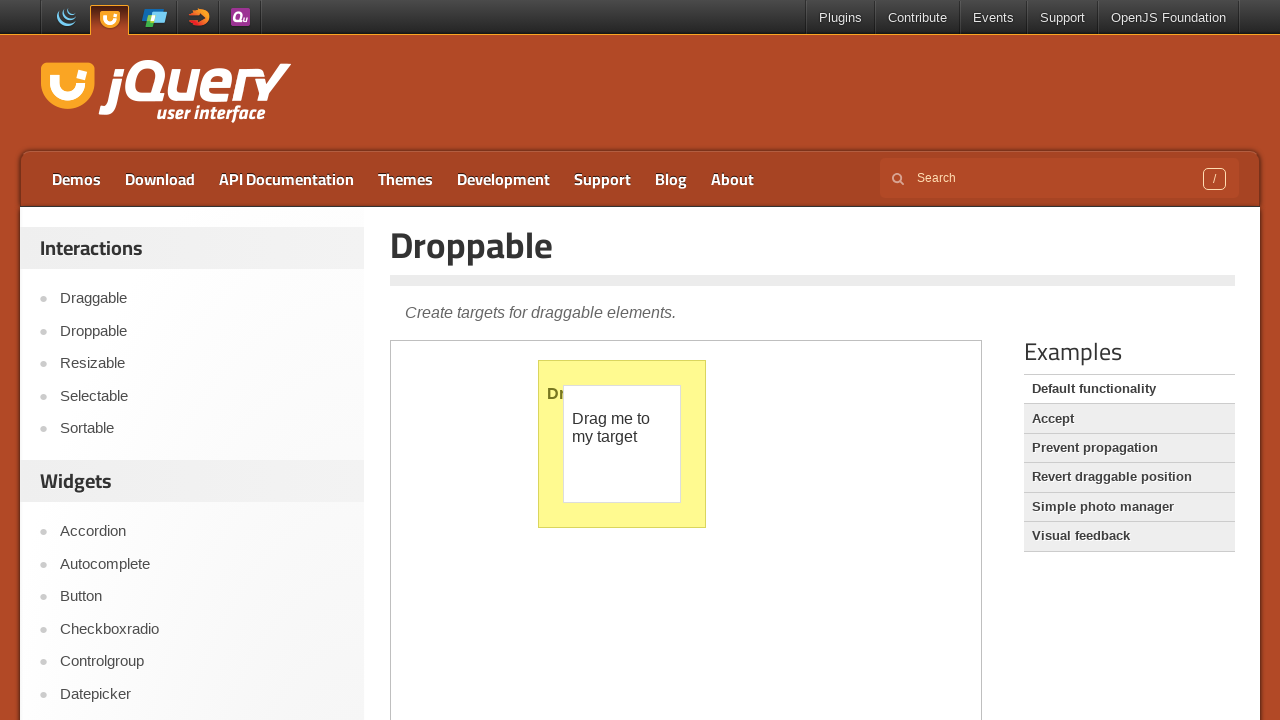